Tests that Clear completed button is hidden when no completed items exist

Starting URL: https://demo.playwright.dev/todomvc

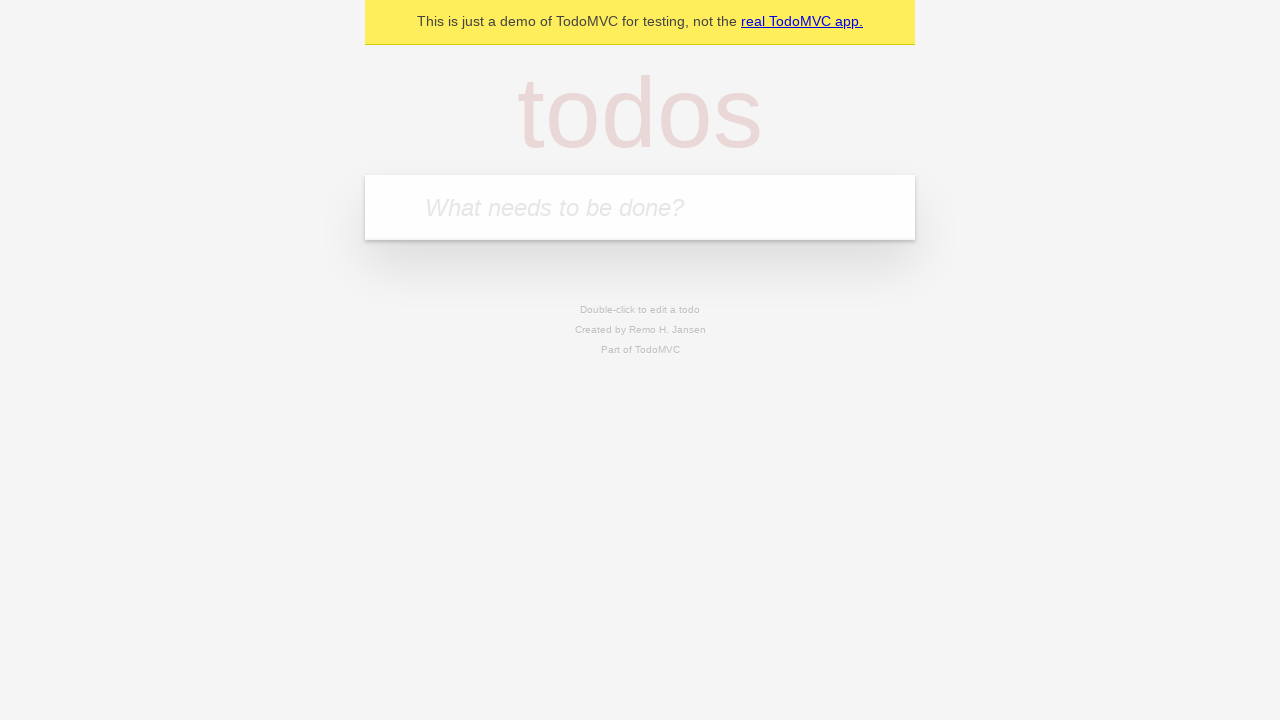

Filled todo input with 'buy some cheese' on internal:attr=[placeholder="What needs to be done?"i]
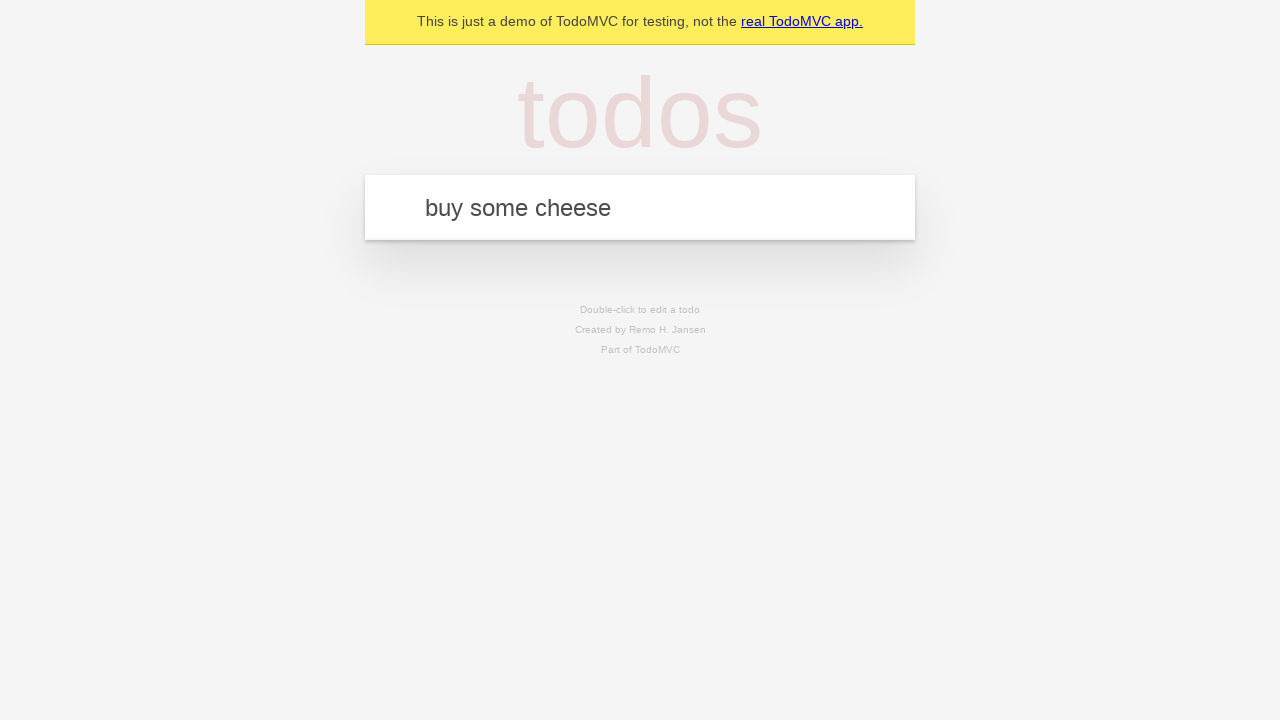

Pressed Enter to create todo 'buy some cheese' on internal:attr=[placeholder="What needs to be done?"i]
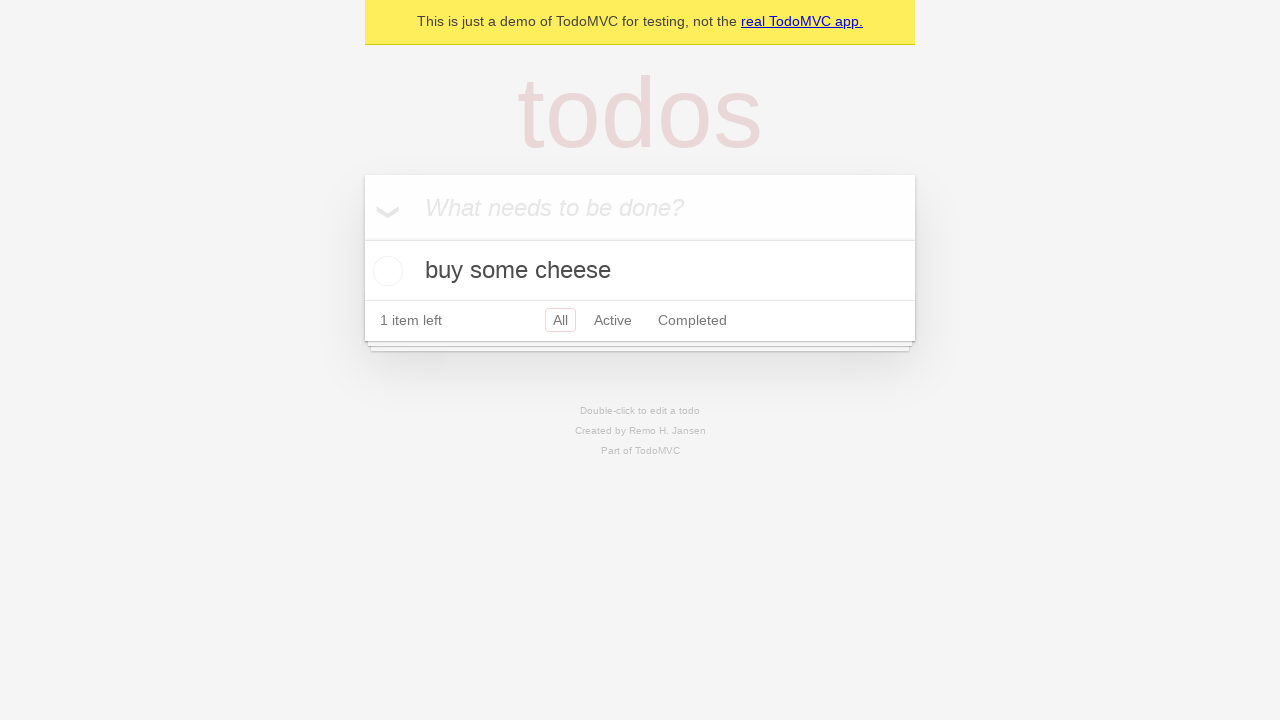

Filled todo input with 'feed the cat' on internal:attr=[placeholder="What needs to be done?"i]
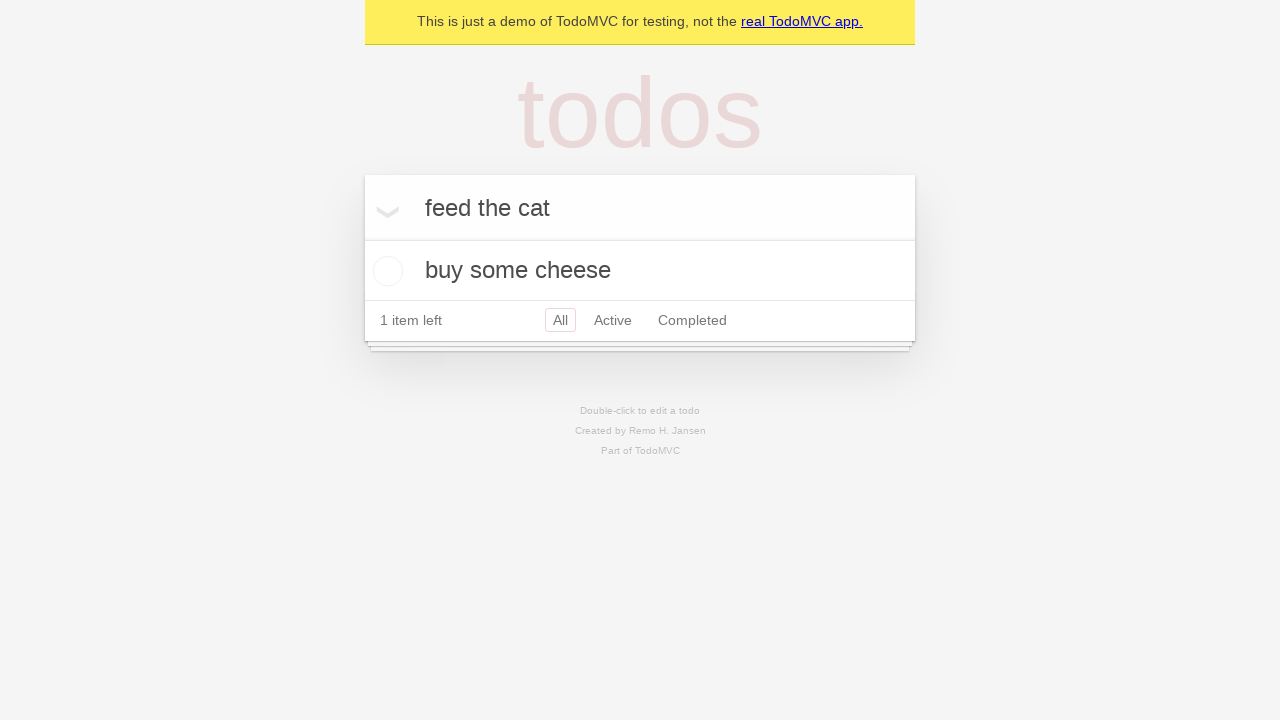

Pressed Enter to create todo 'feed the cat' on internal:attr=[placeholder="What needs to be done?"i]
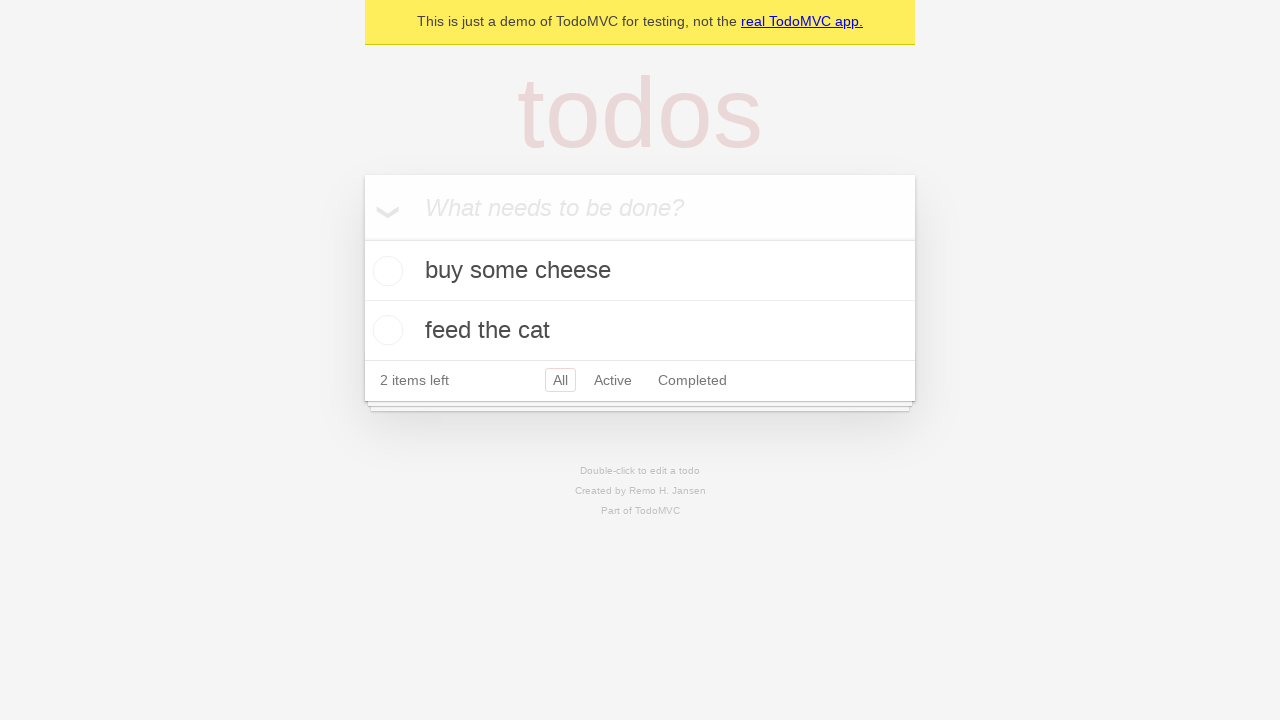

Filled todo input with 'book a doctors appointment' on internal:attr=[placeholder="What needs to be done?"i]
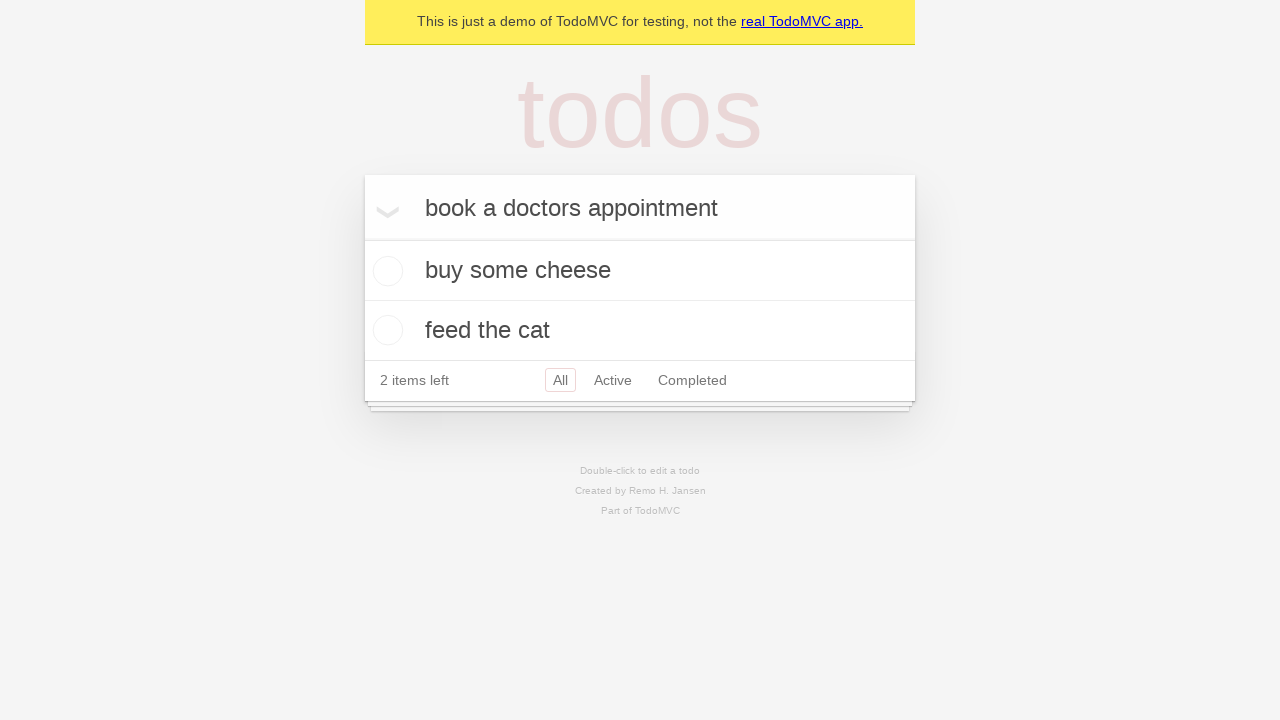

Pressed Enter to create todo 'book a doctors appointment' on internal:attr=[placeholder="What needs to be done?"i]
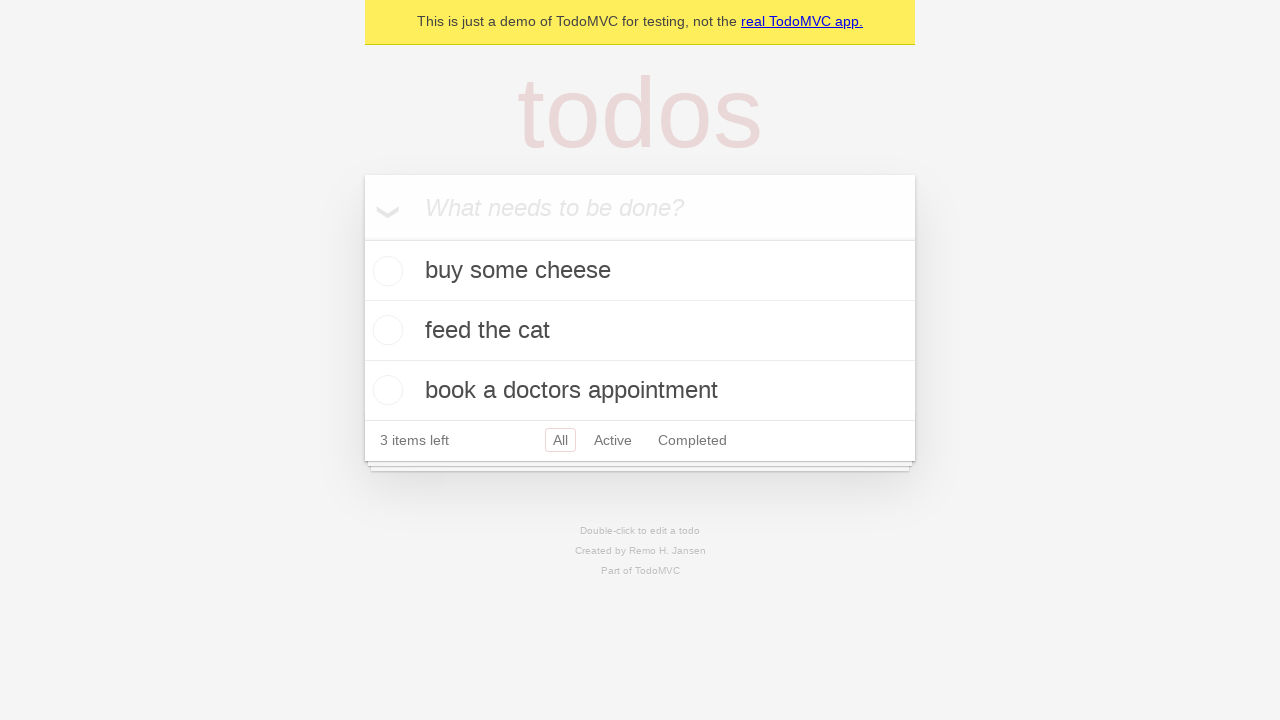

Waited for all 3 todo items to be created
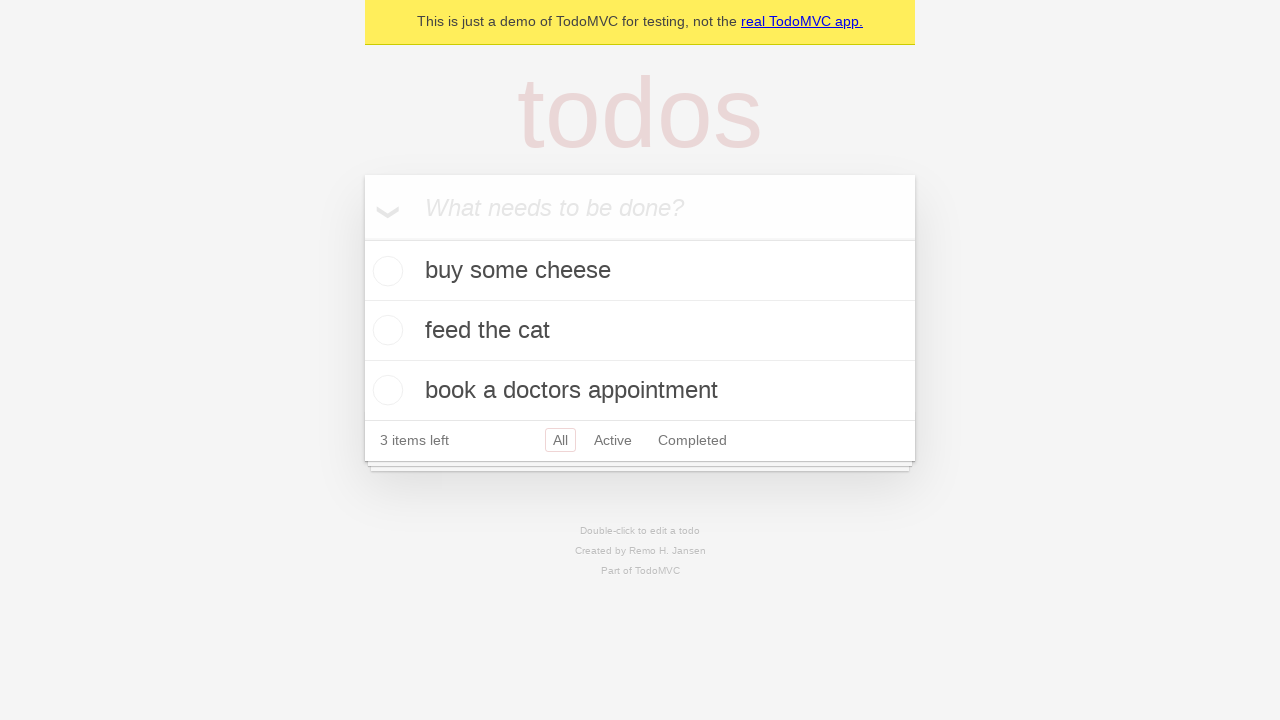

Checked the first todo item as completed at (385, 271) on .todo-list li .toggle >> nth=0
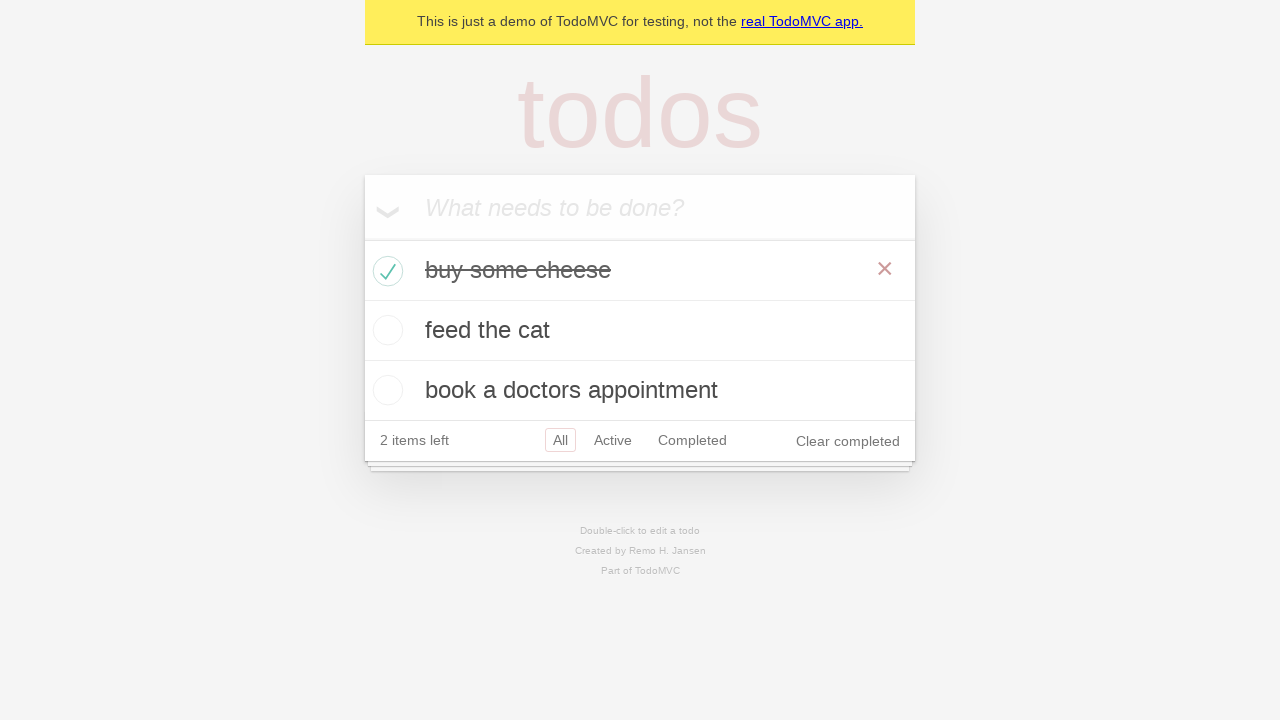

Clicked 'Clear completed' button to remove completed items at (848, 441) on internal:role=button[name="Clear completed"i]
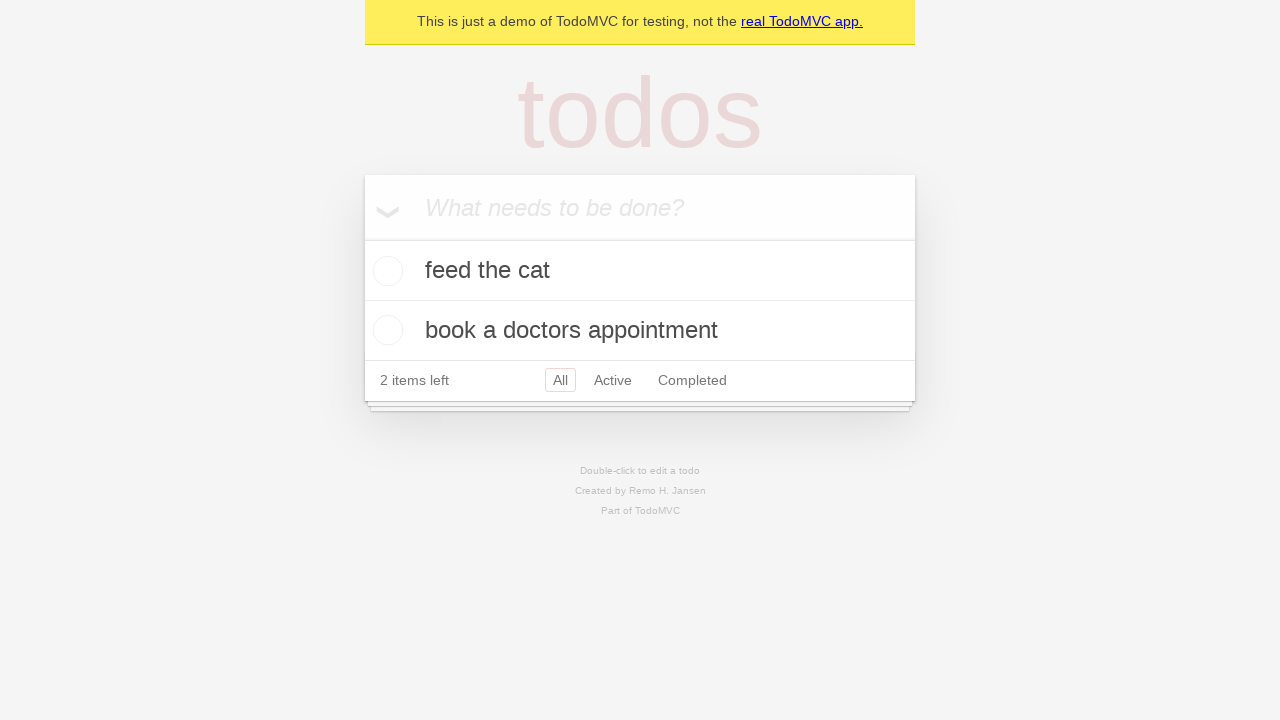

Verified that 'Clear completed' button is hidden when no completed items exist
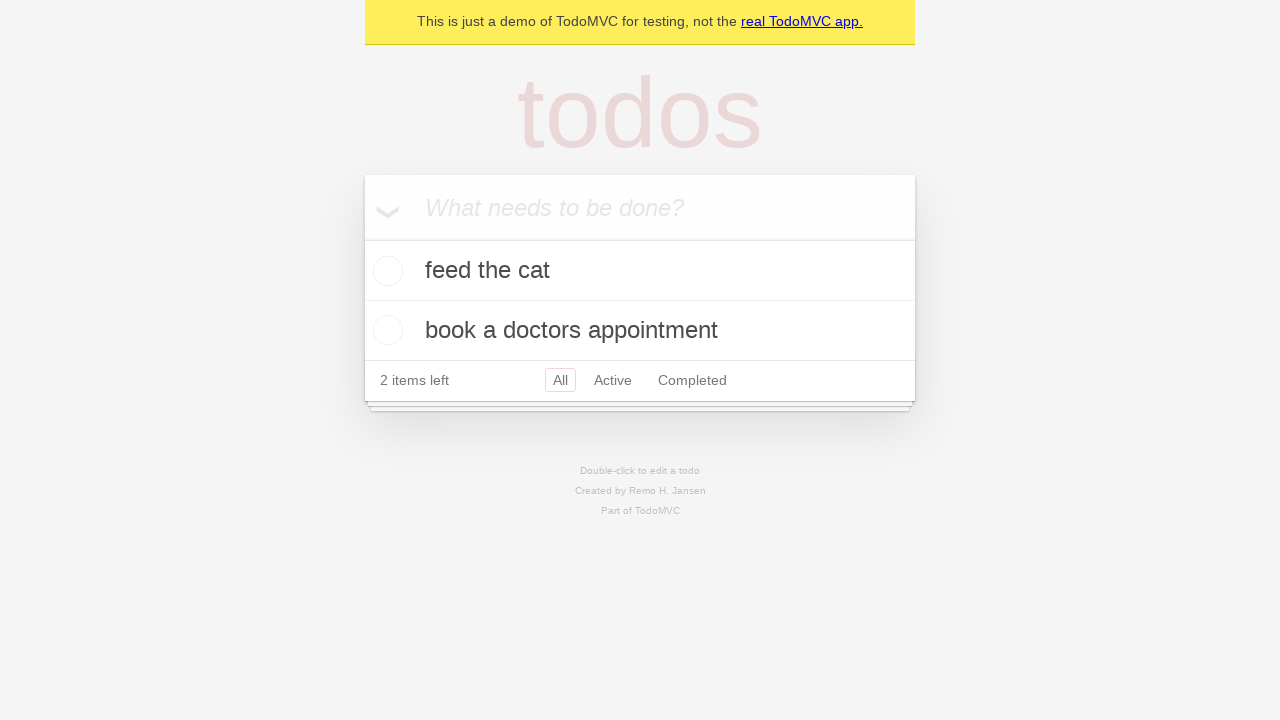

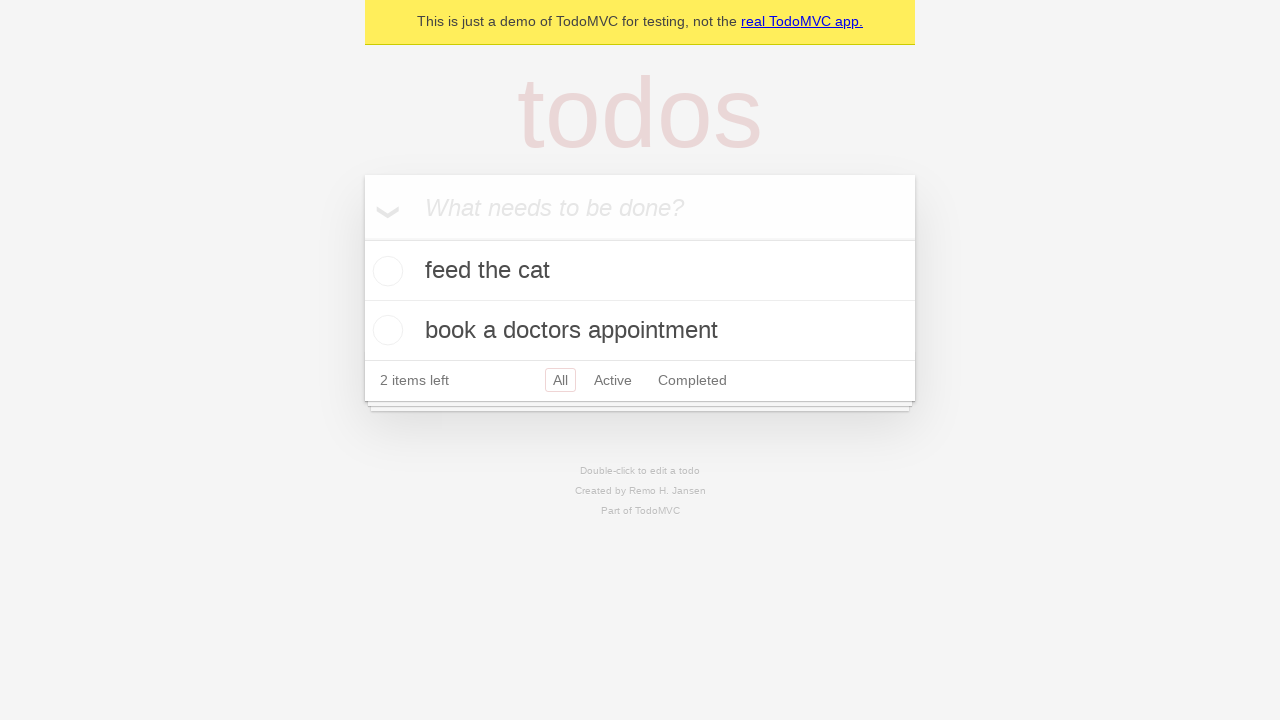